Navigates to Target's Circle rewards page and verifies that benefit cells are displayed on the page.

Starting URL: https://www.target.com/circle

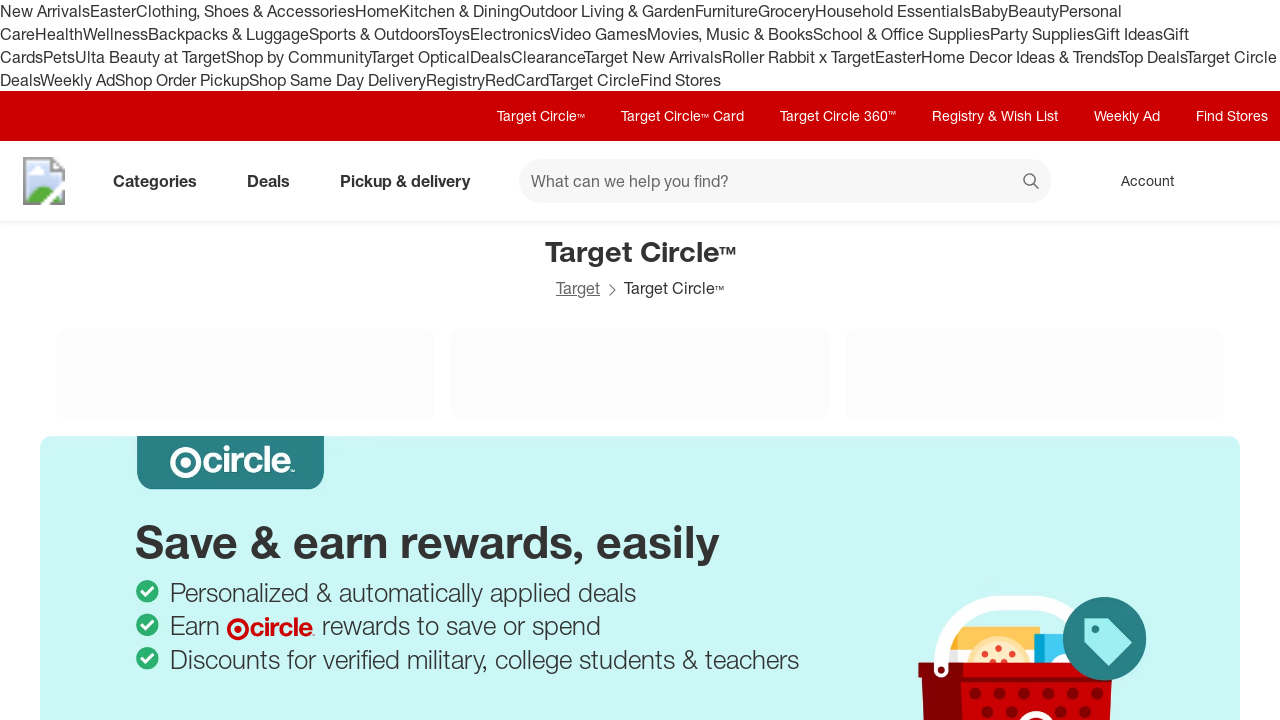

Waited for page to reach networkidle load state
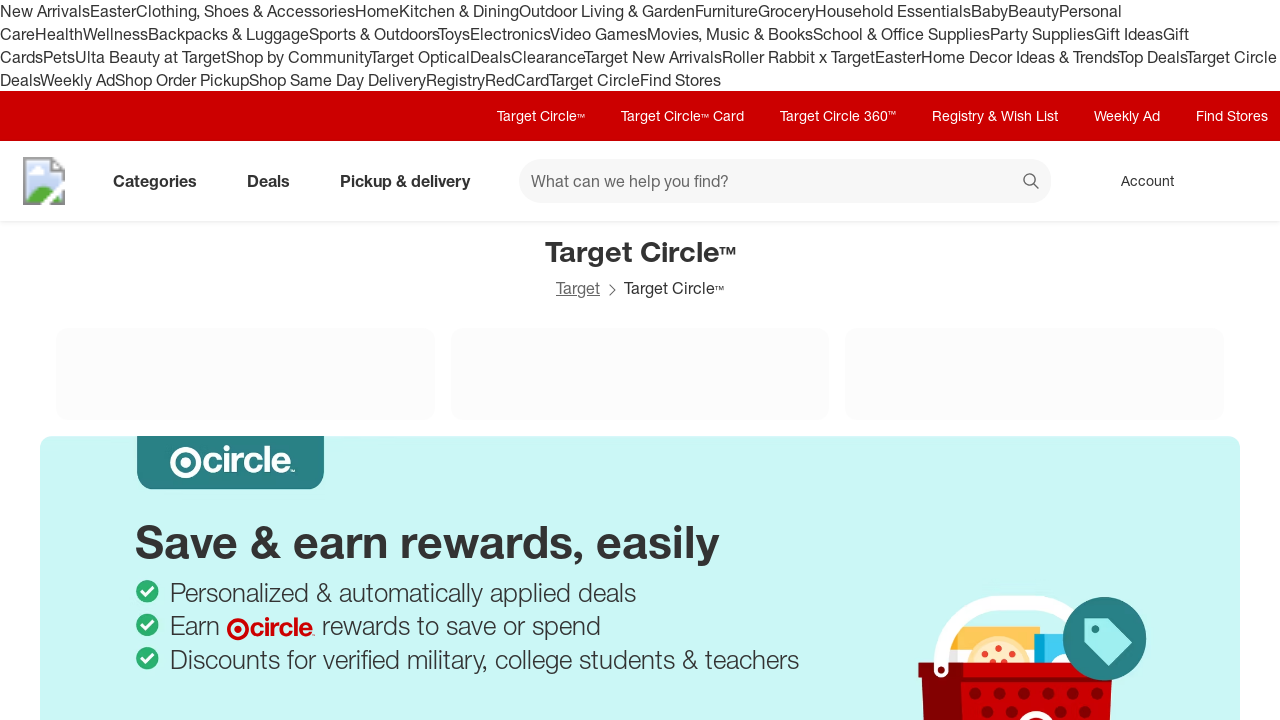

Waited for benefit cells to become visible
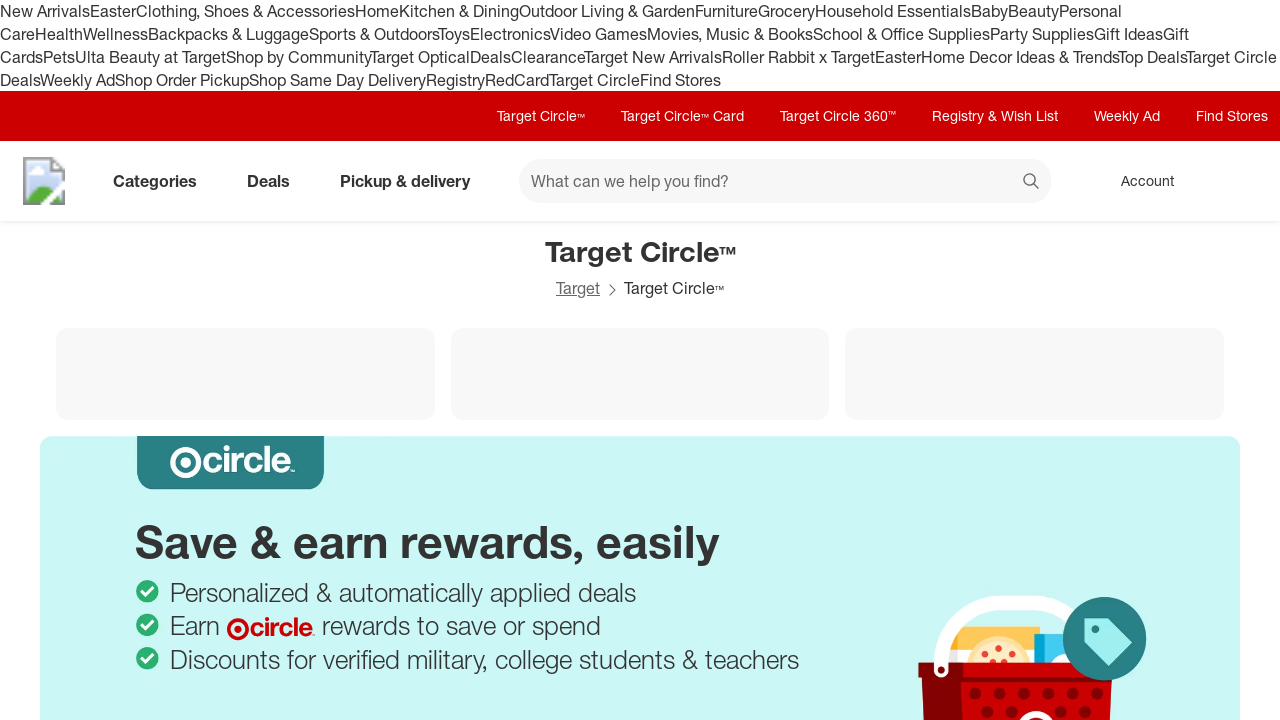

Retrieved all benefit cells from the page - found 3 cells
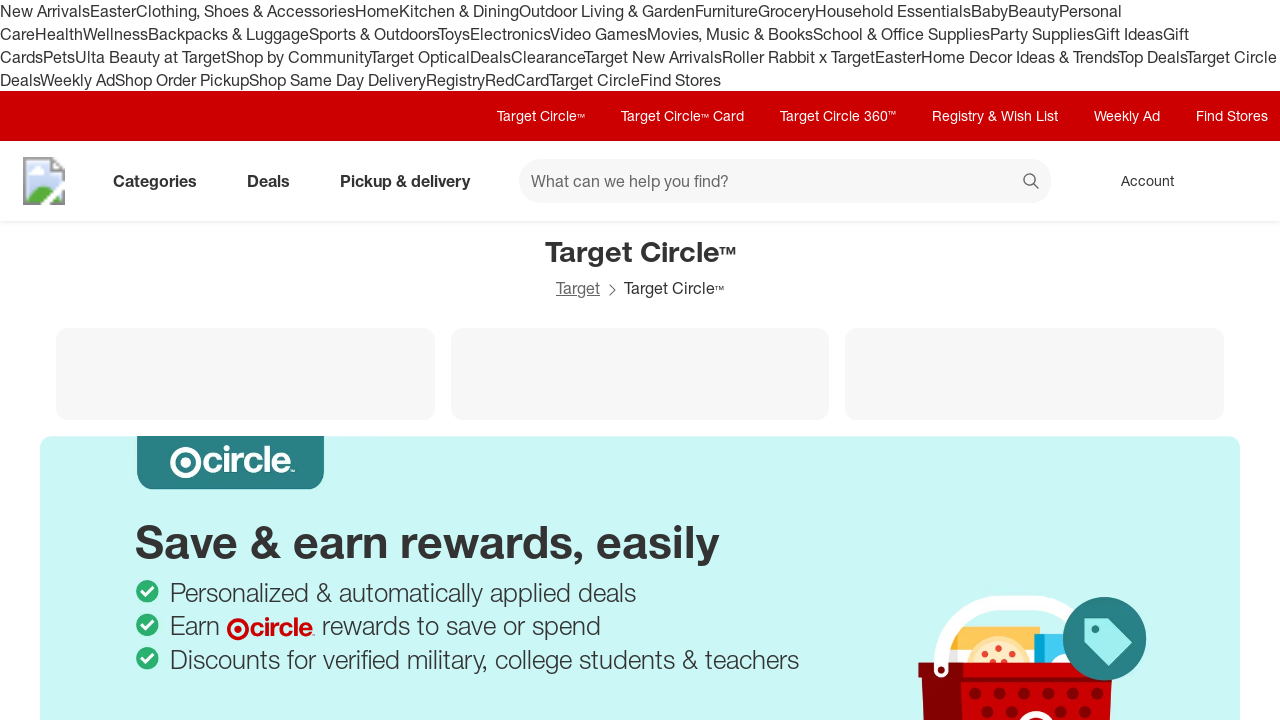

Verified that at least 3 benefit cells are present on Target Circle rewards page (found 3 cells)
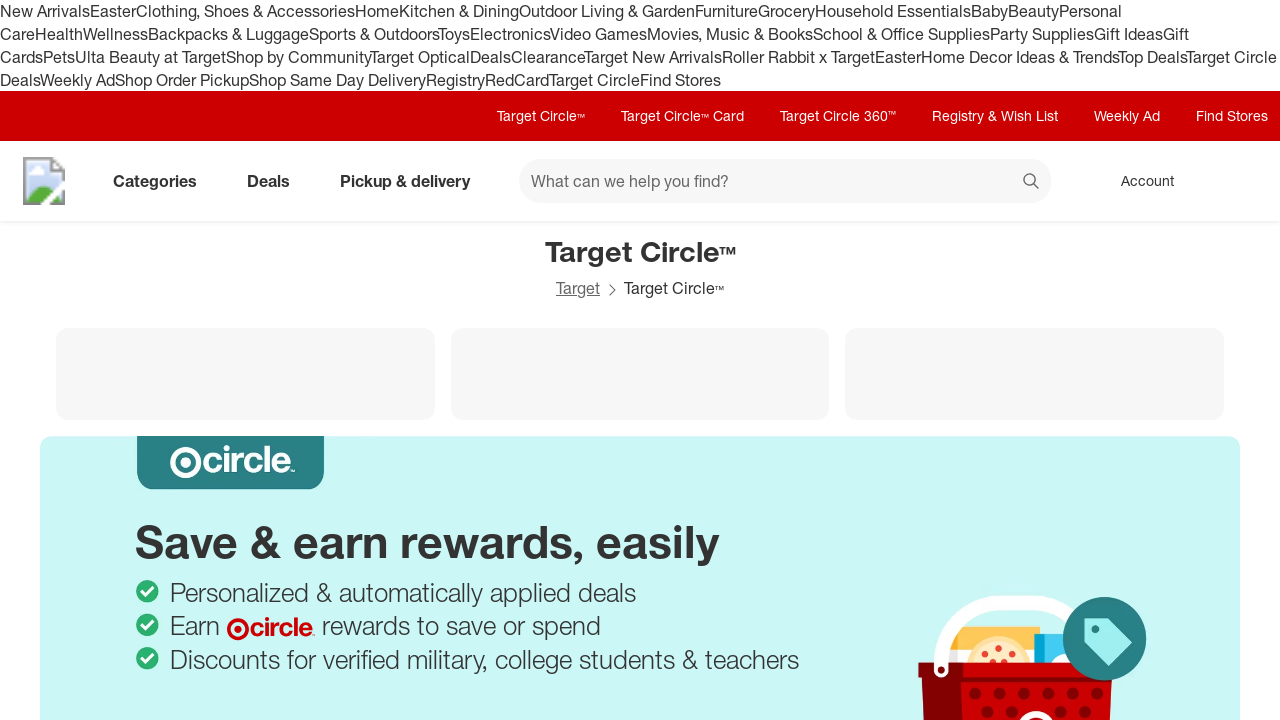

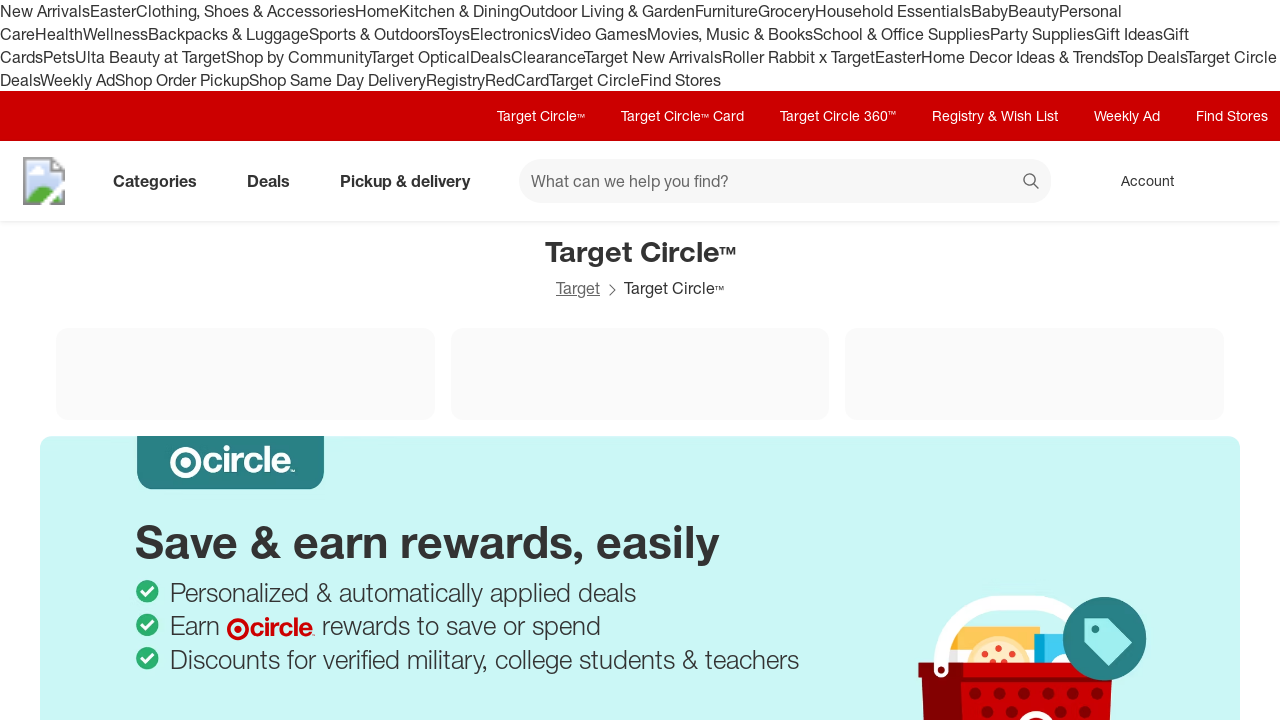